Tests page scrolling functionality and table interaction by scrolling the window and a specific element, then verifying table structure and reading data from table rows

Starting URL: http://qaclickacademy.com/practice.php

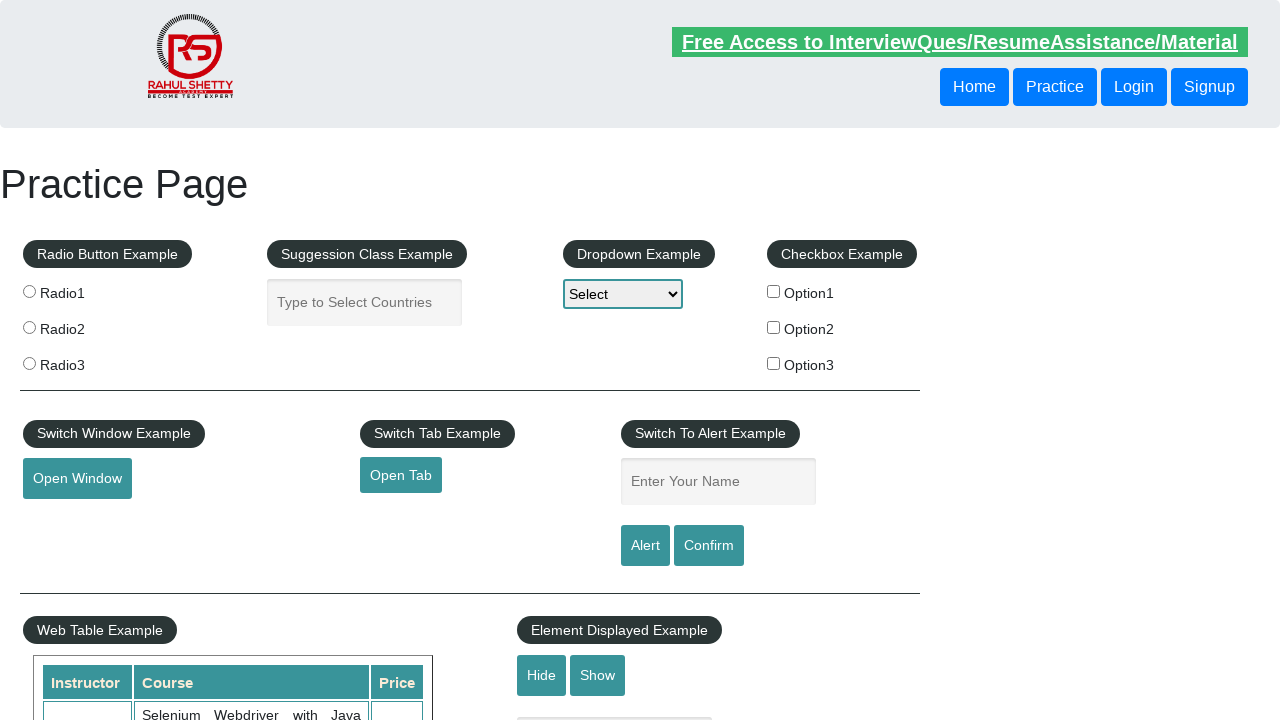

Scrolled window down by 600 pixels
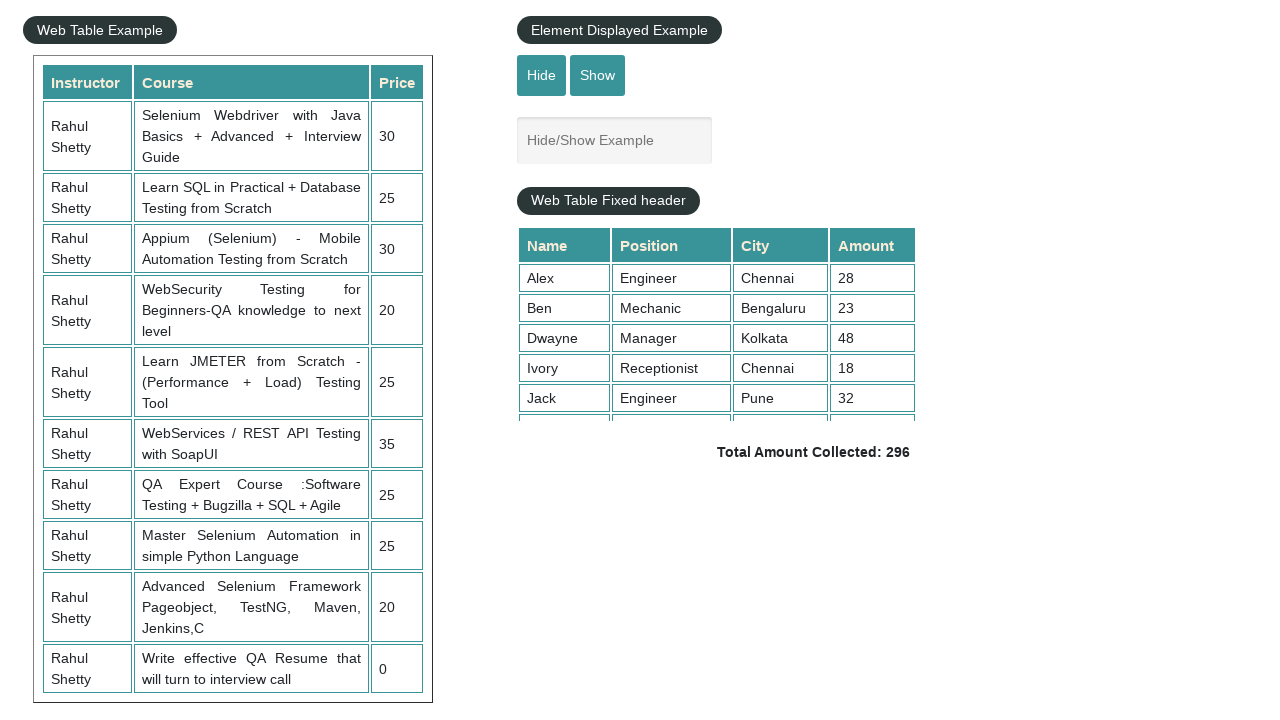

Scrolled table-display element to 5000px
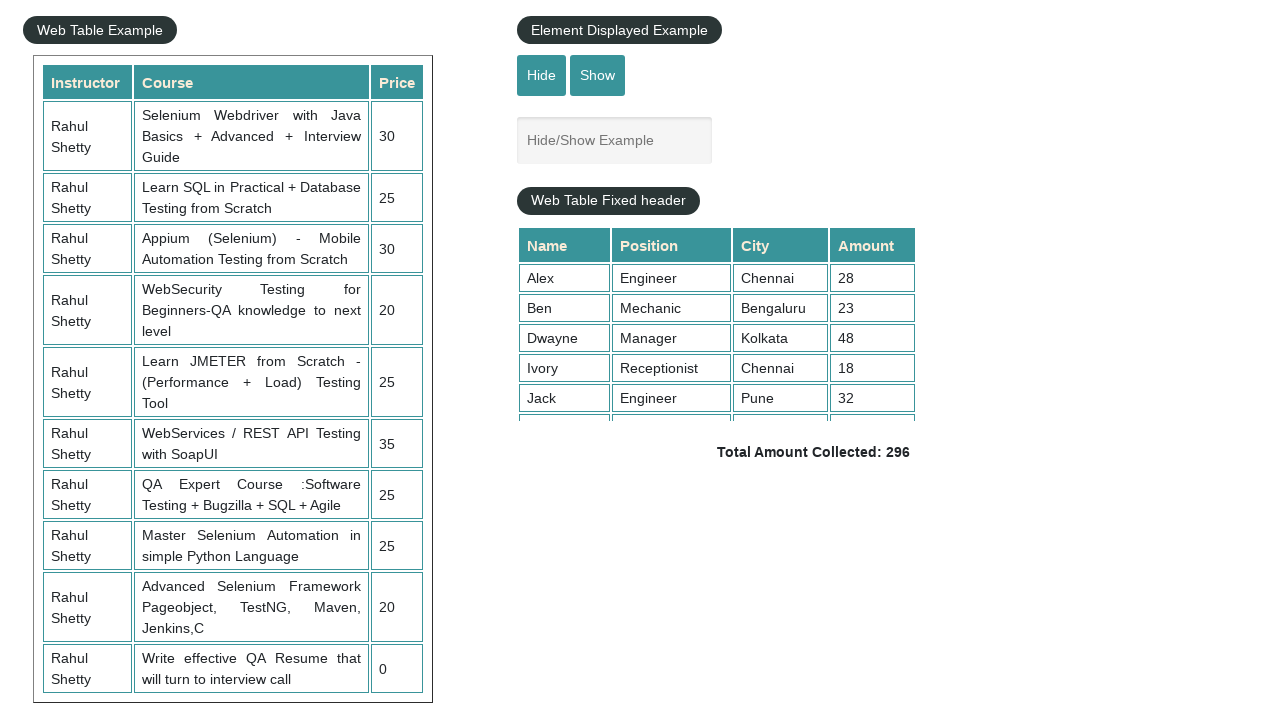

Product table (#product) became visible
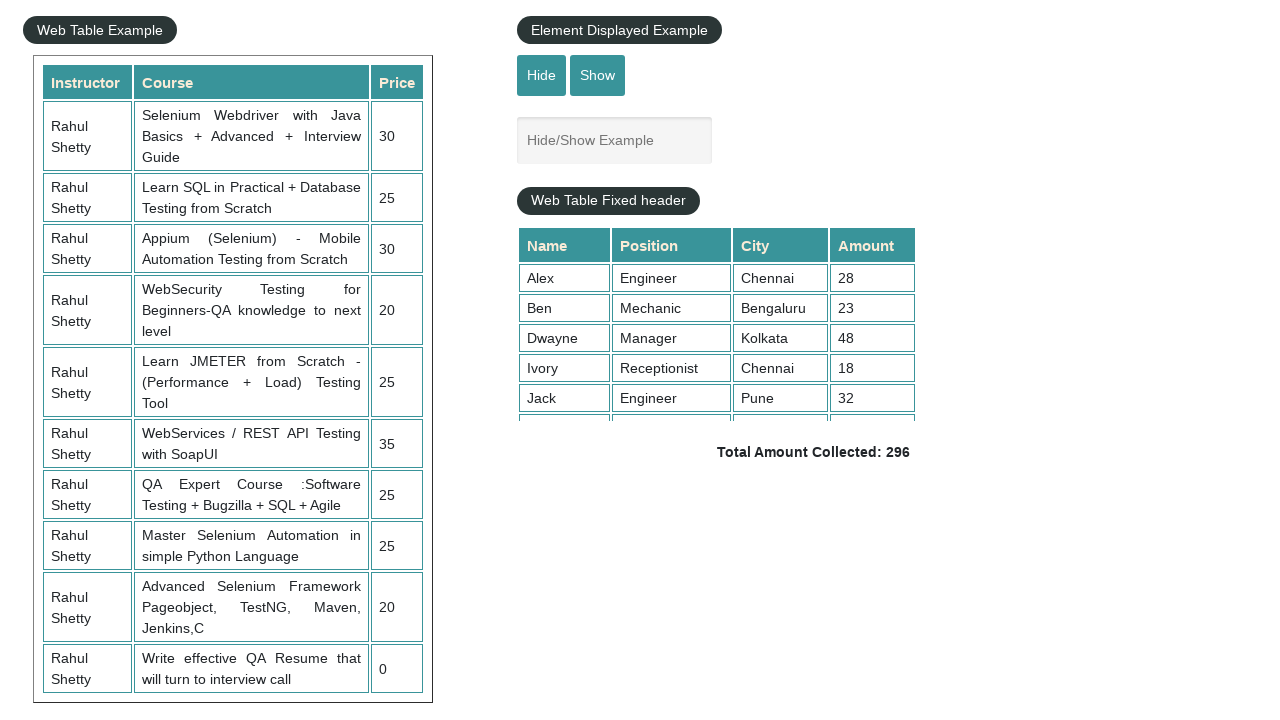

Located product table element
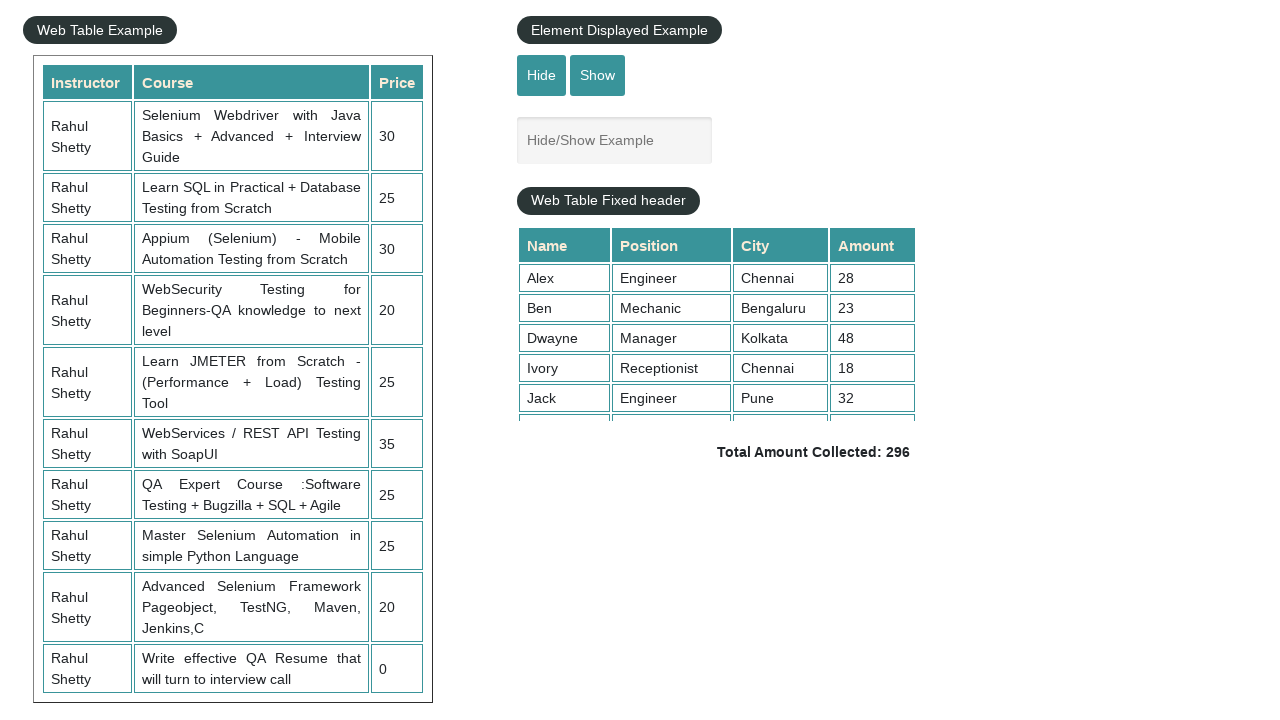

Verified table rows exist and first row is visible
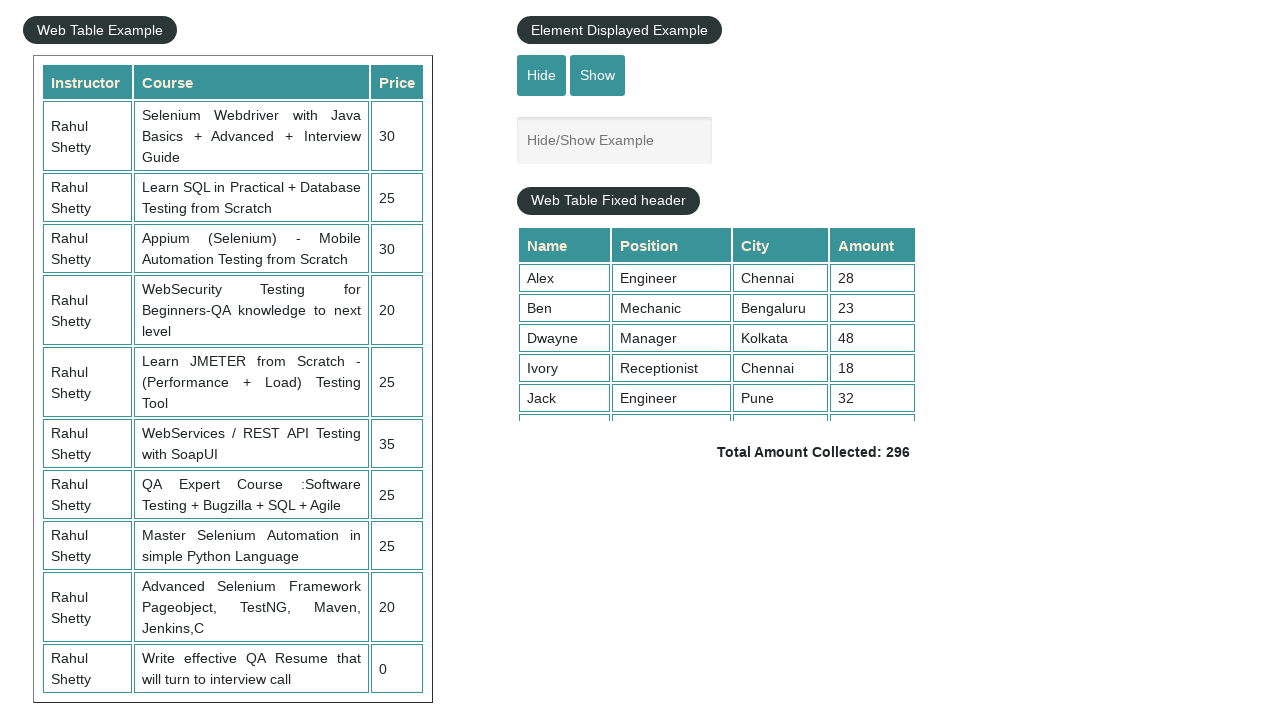

Verified table headers exist and first header is visible
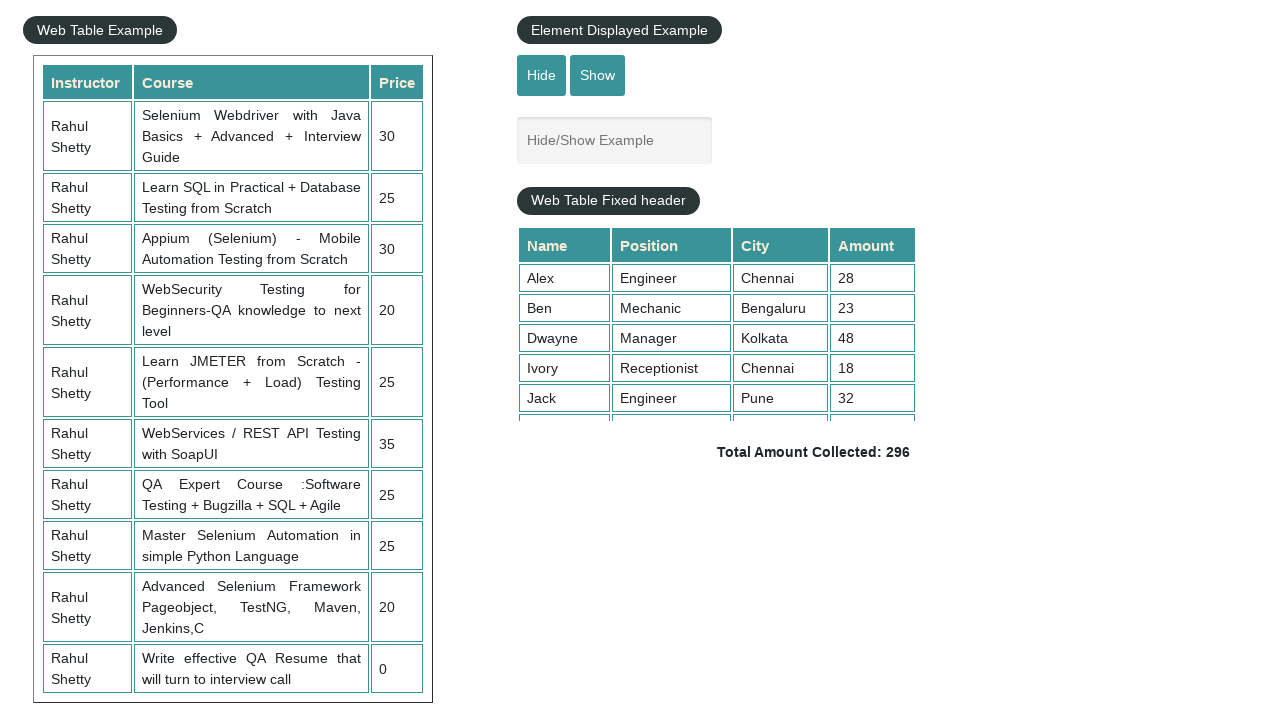

Verified third row cells exist and first cell is visible
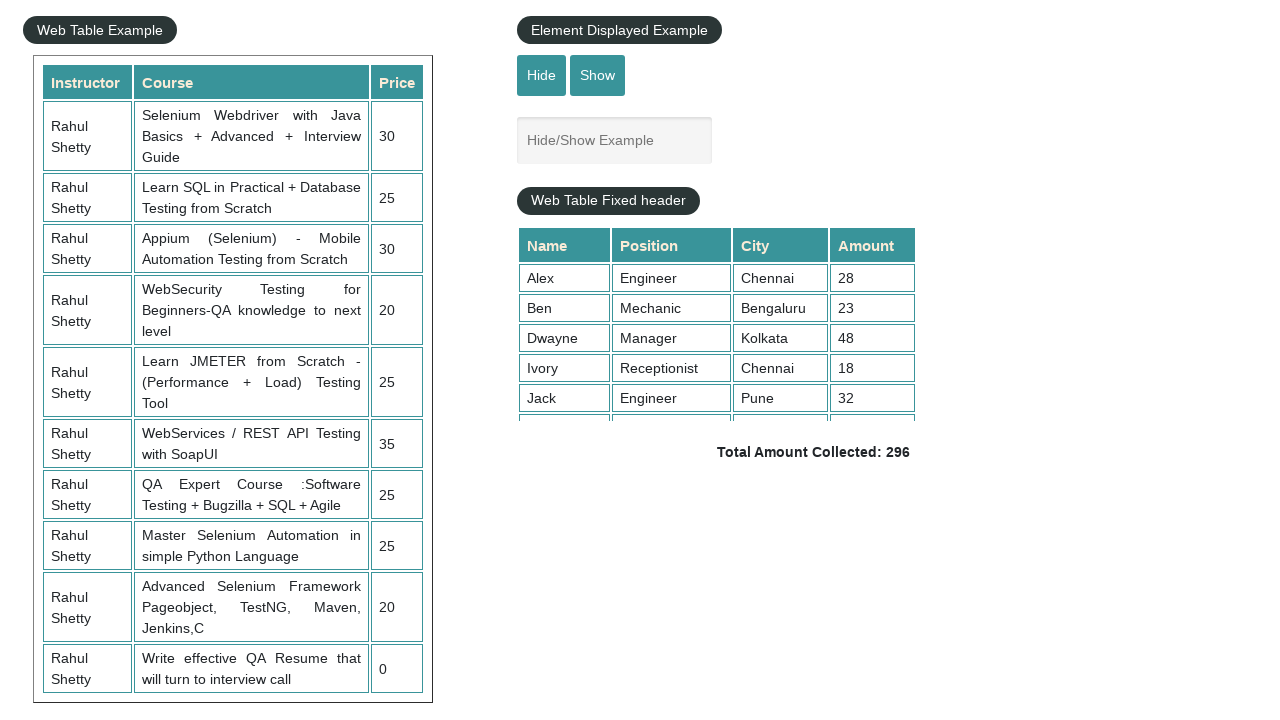

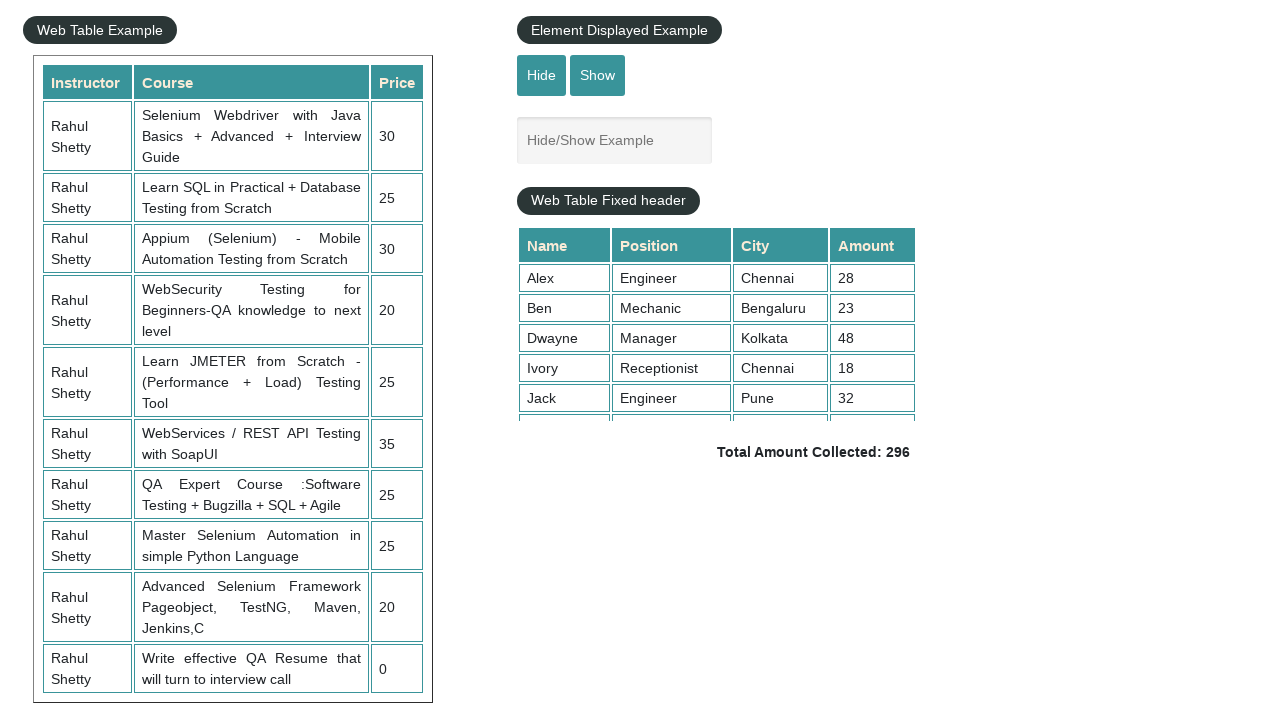